Tests scrolling to an element and filling form fields with name and date information

Starting URL: https://formy-project.herokuapp.com/scroll

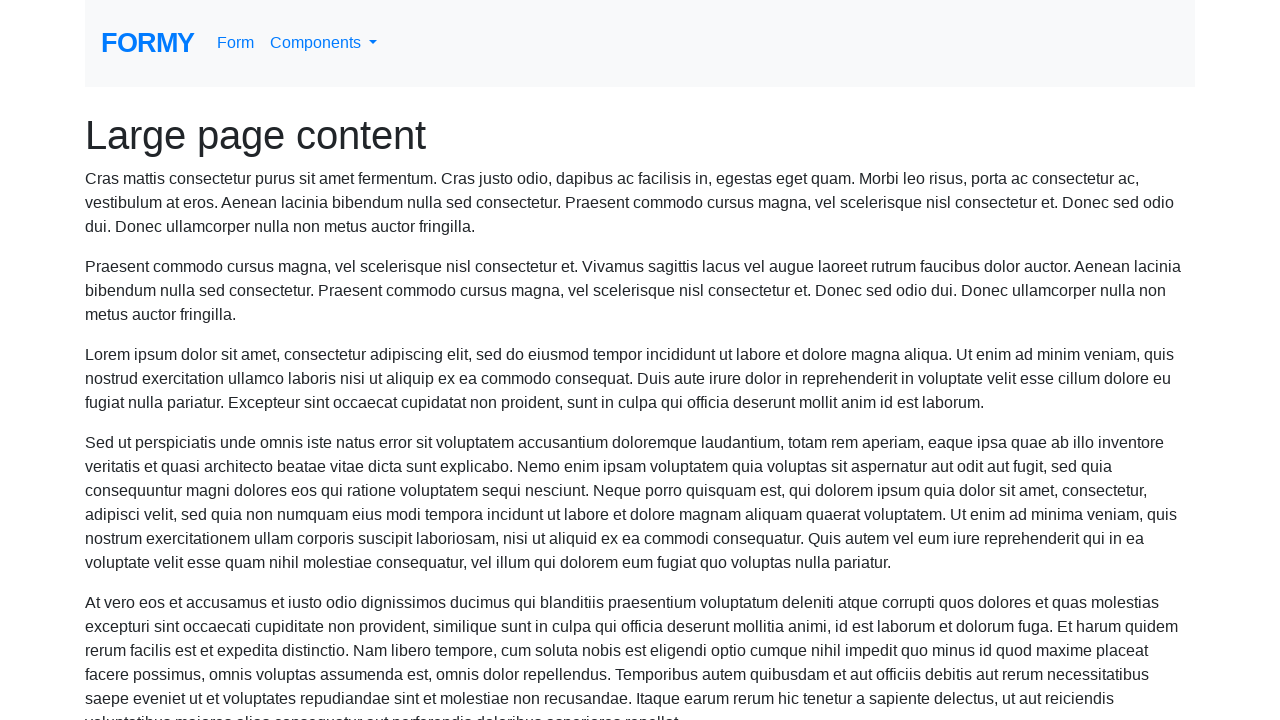

Located name field element
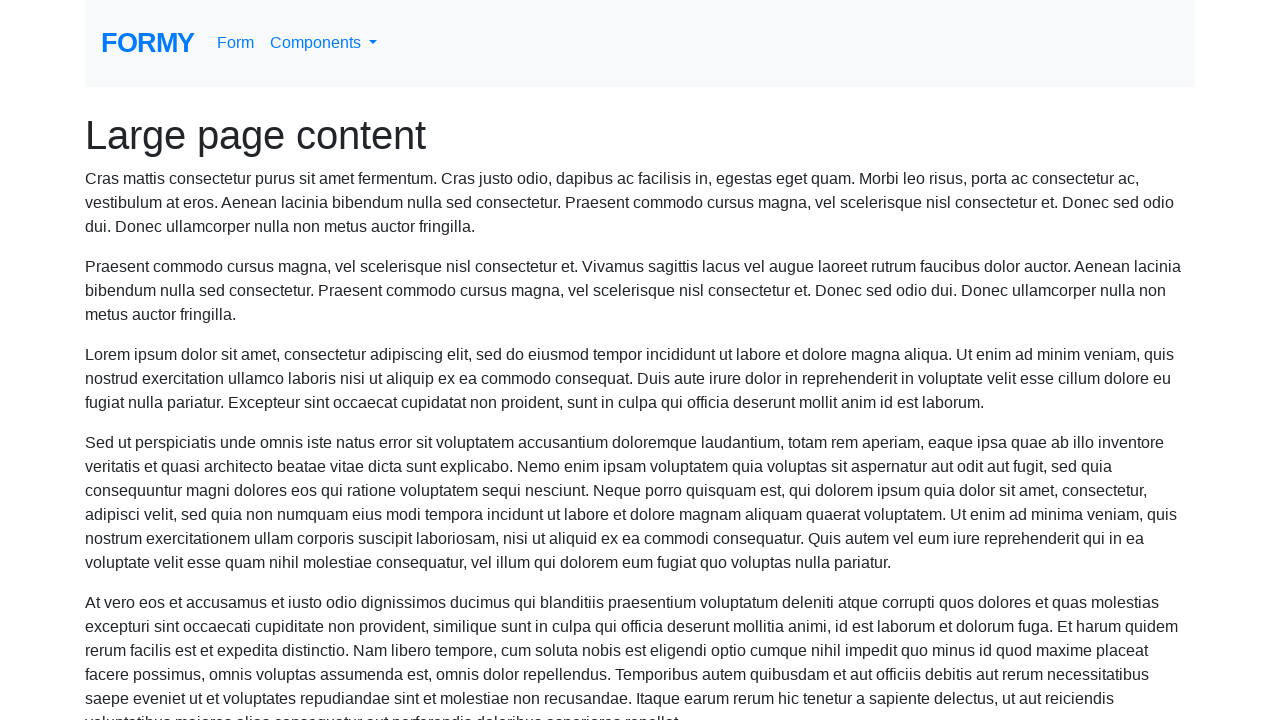

Scrolled to name field
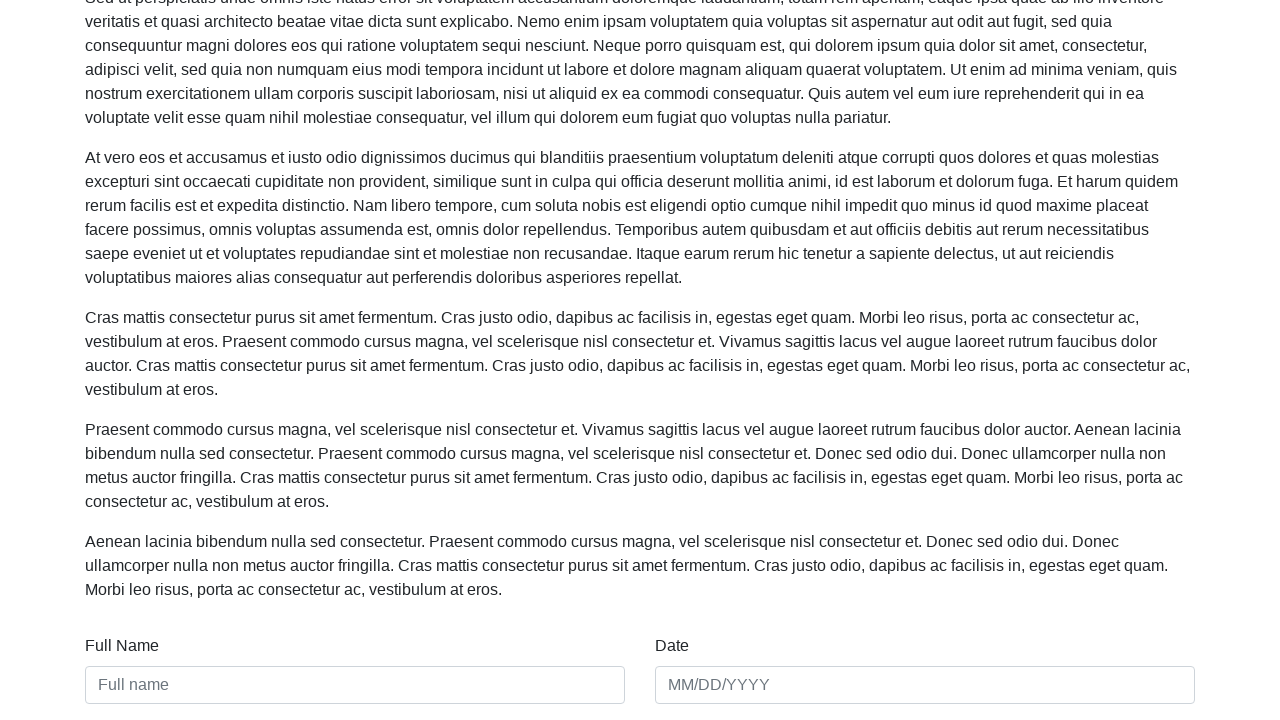

Filled name field with 'Alex' on #name
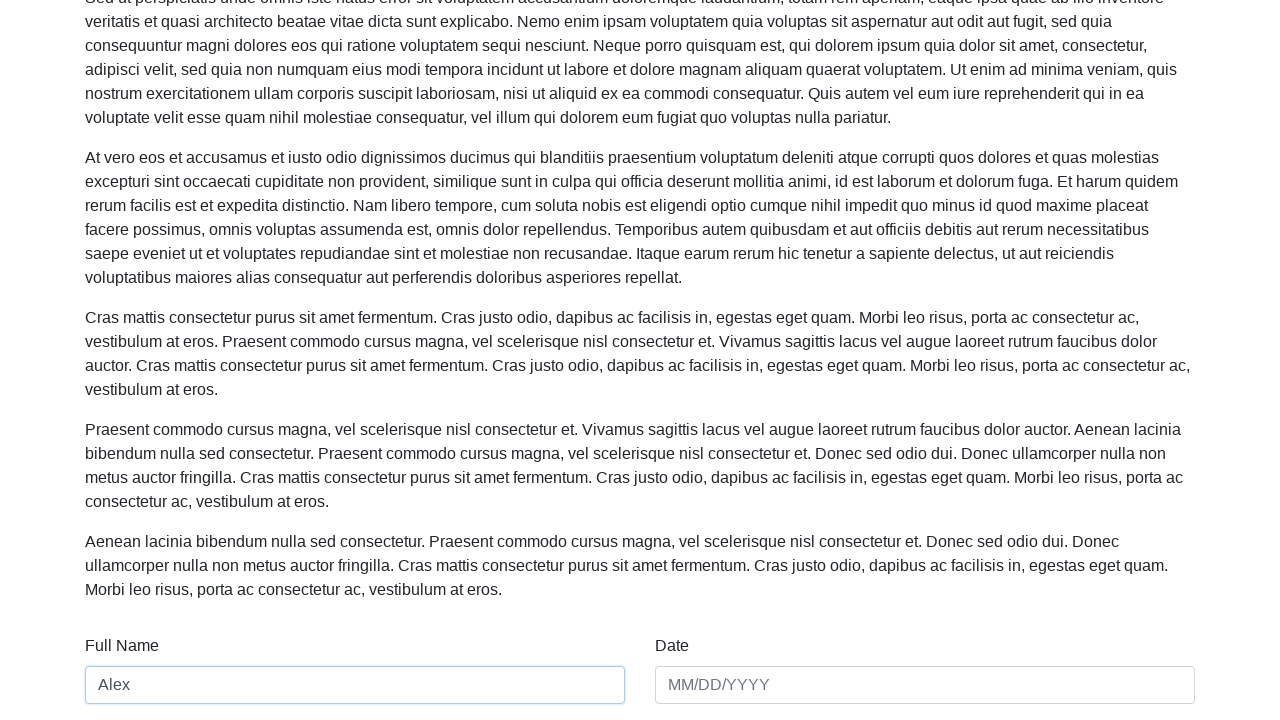

Filled date field with '12/12/2012' on #date
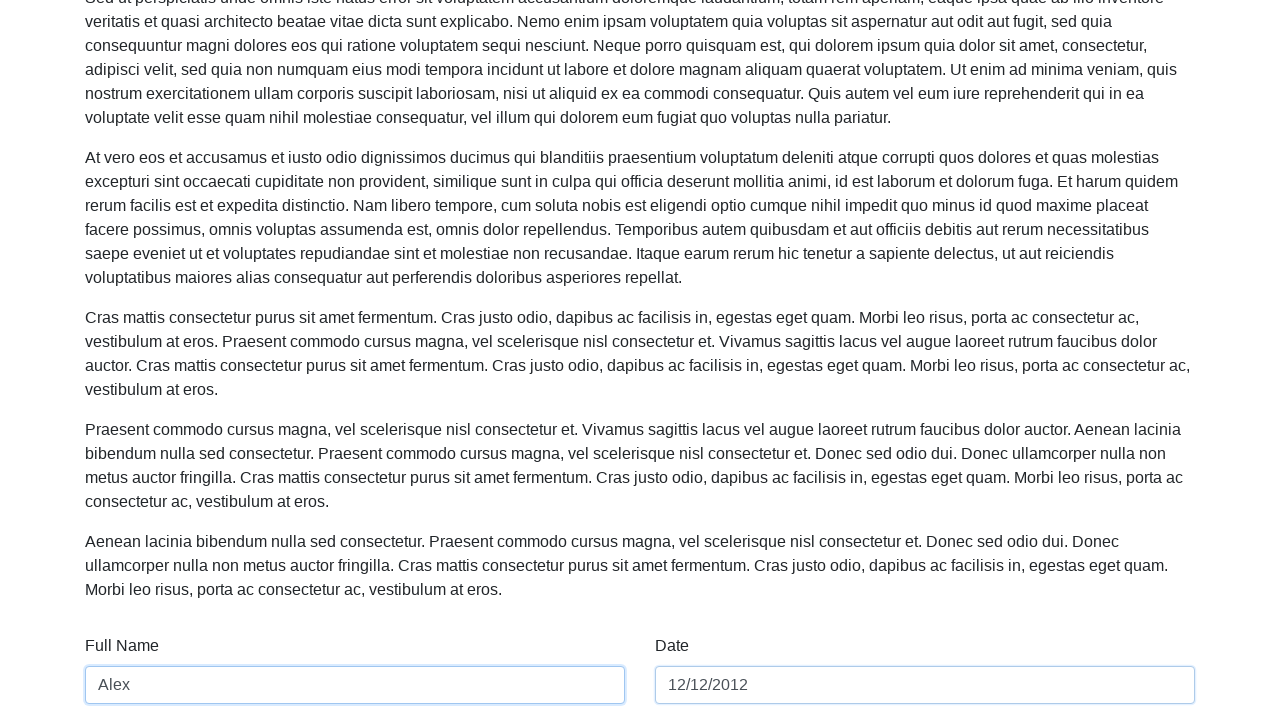

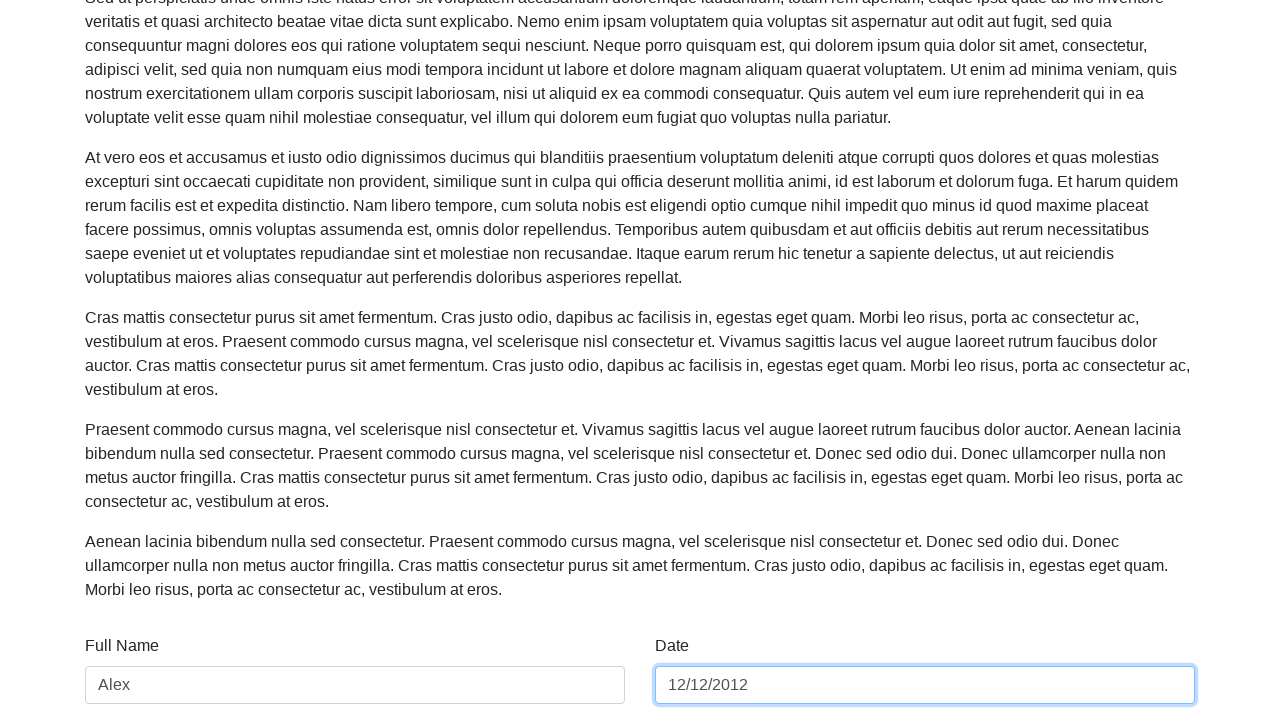